Tests JavaScript prompt dialog by clicking the third button, entering text in the prompt, accepting it, and verifying the entered text appears in the result

Starting URL: https://the-internet.herokuapp.com/javascript_alerts

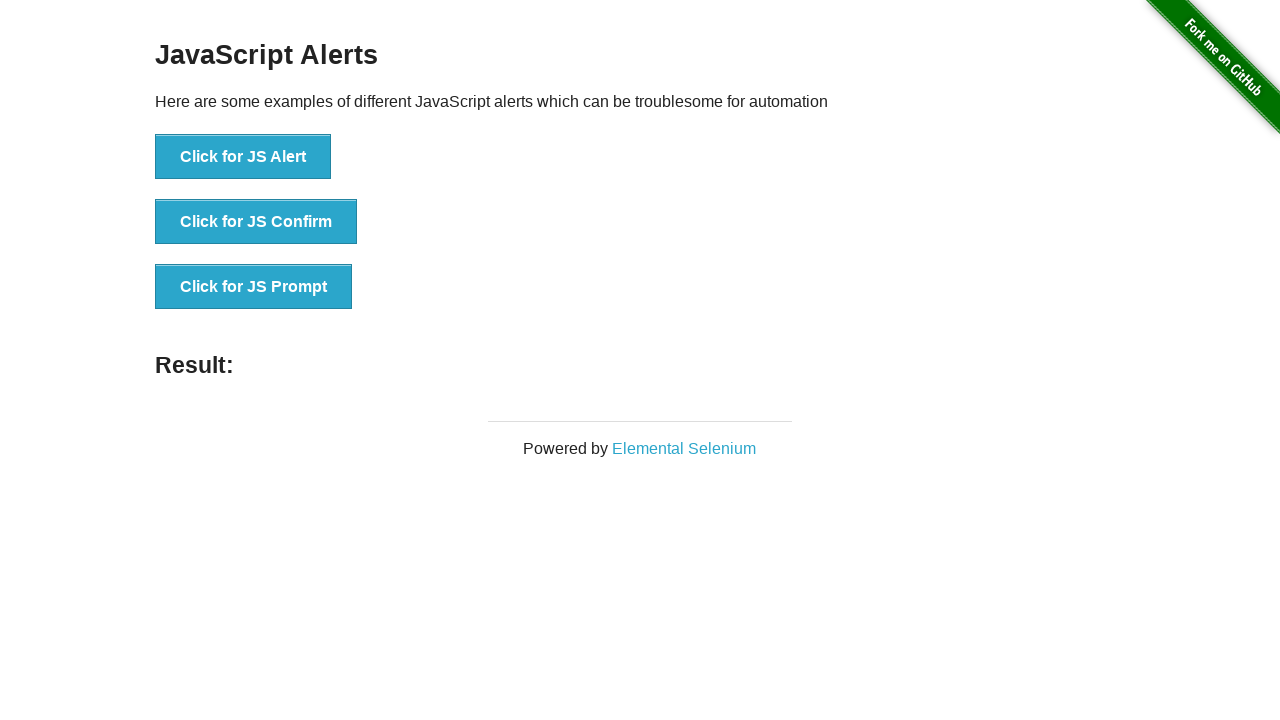

Set up dialog handler to accept prompt with text 'John Smith'
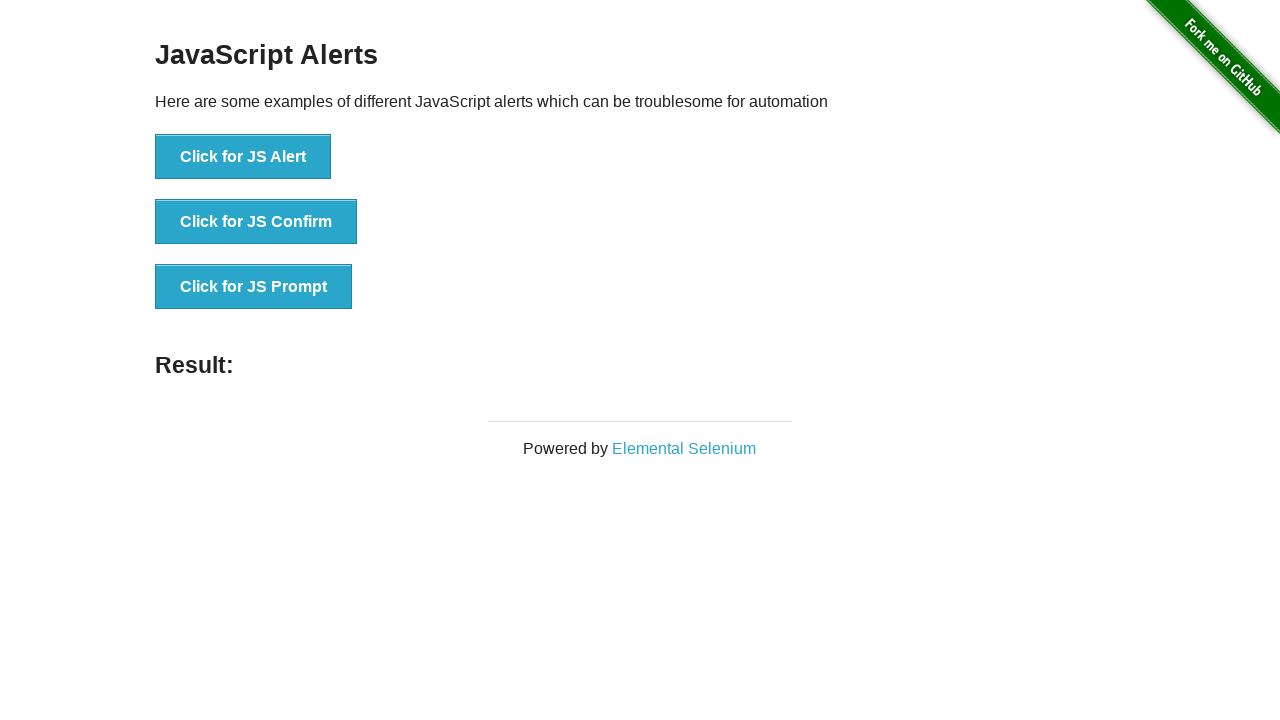

Clicked the third button to trigger JavaScript prompt dialog at (254, 287) on text='Click for JS Prompt'
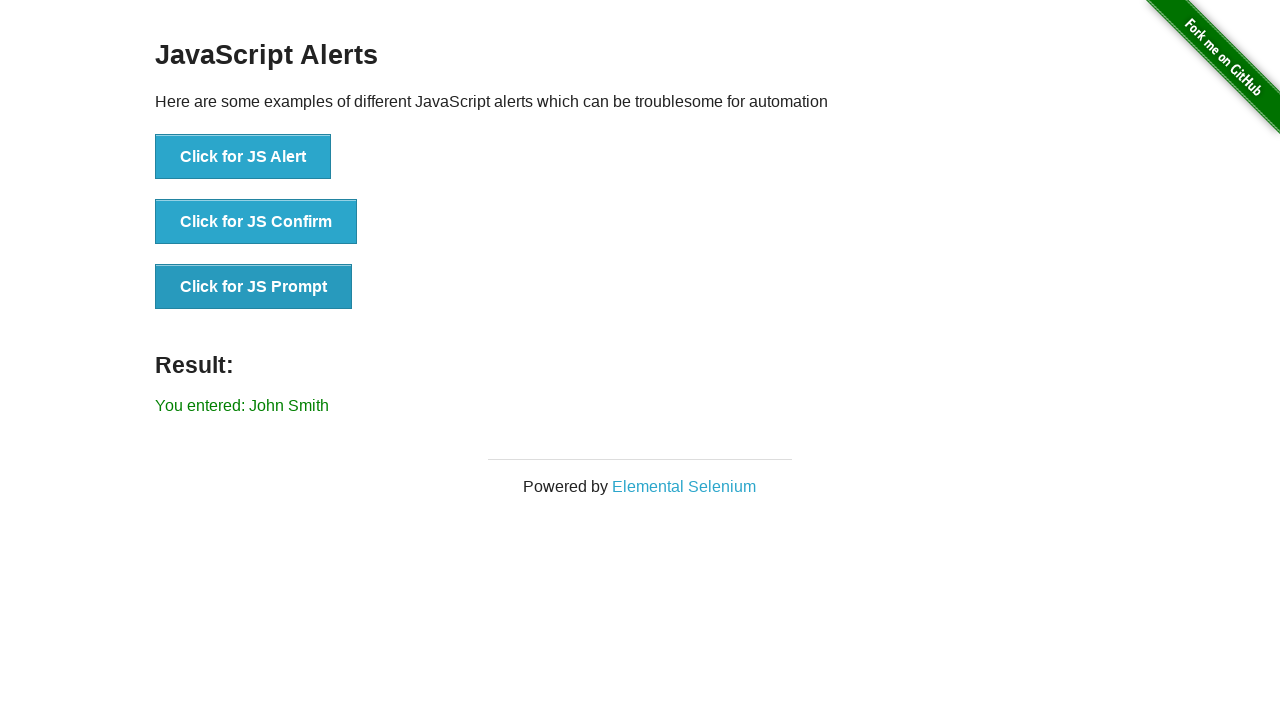

Located the result element
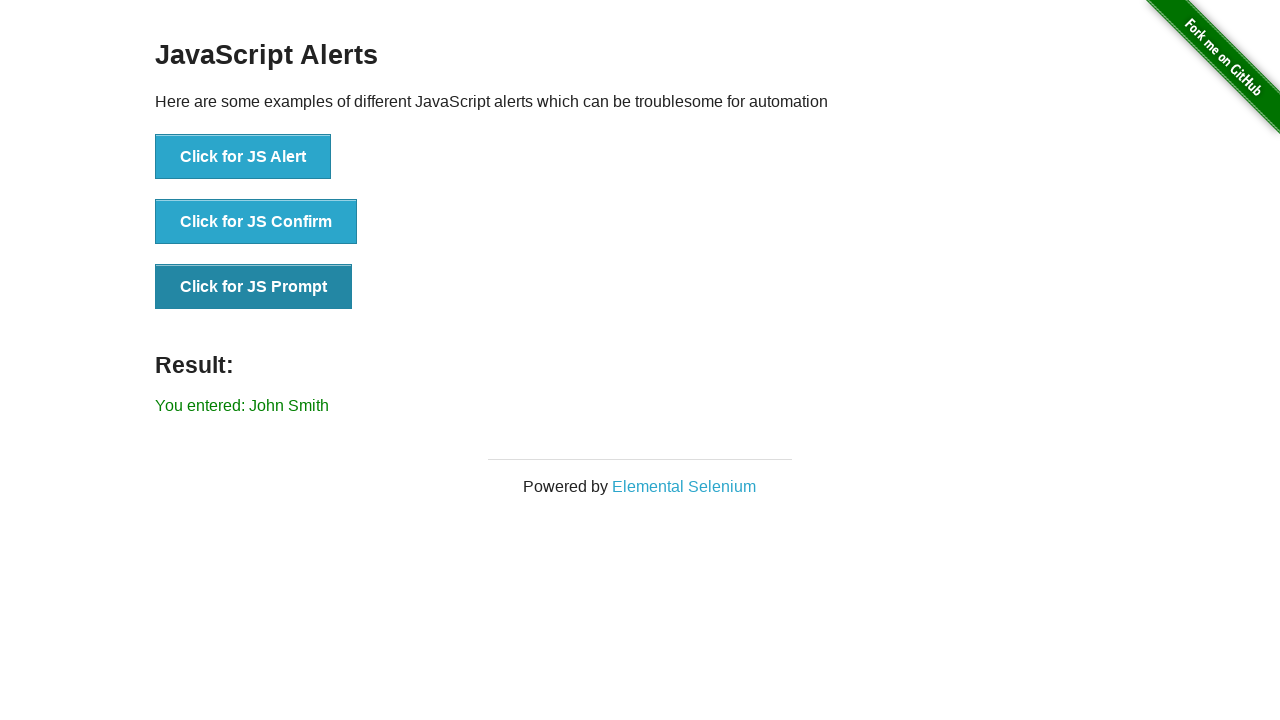

Retrieved text content from result element
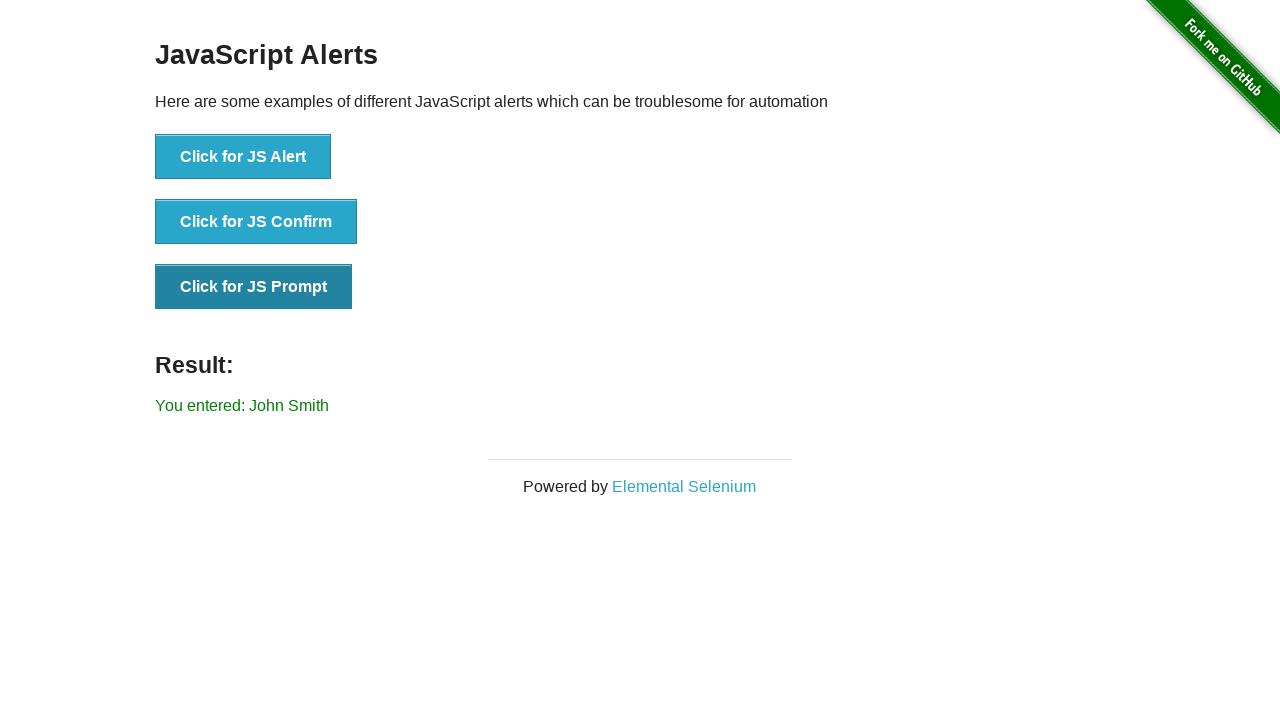

Verified that 'John Smith' appears in the result text
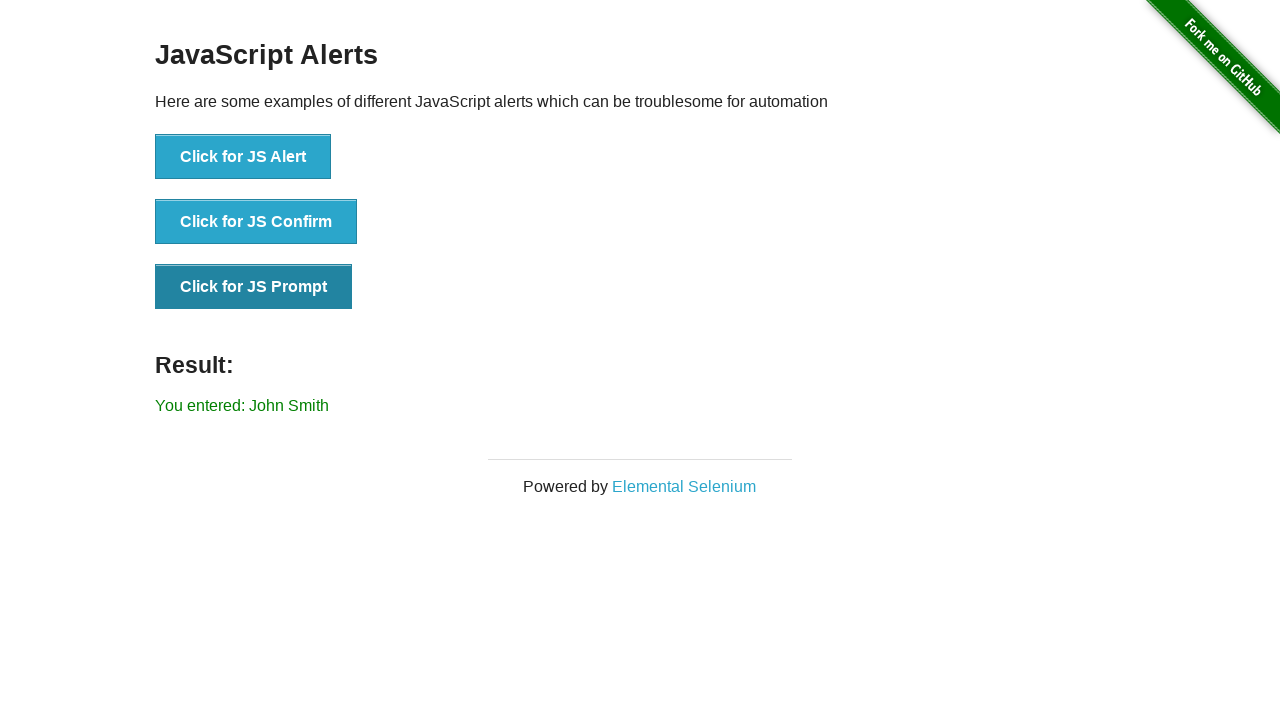

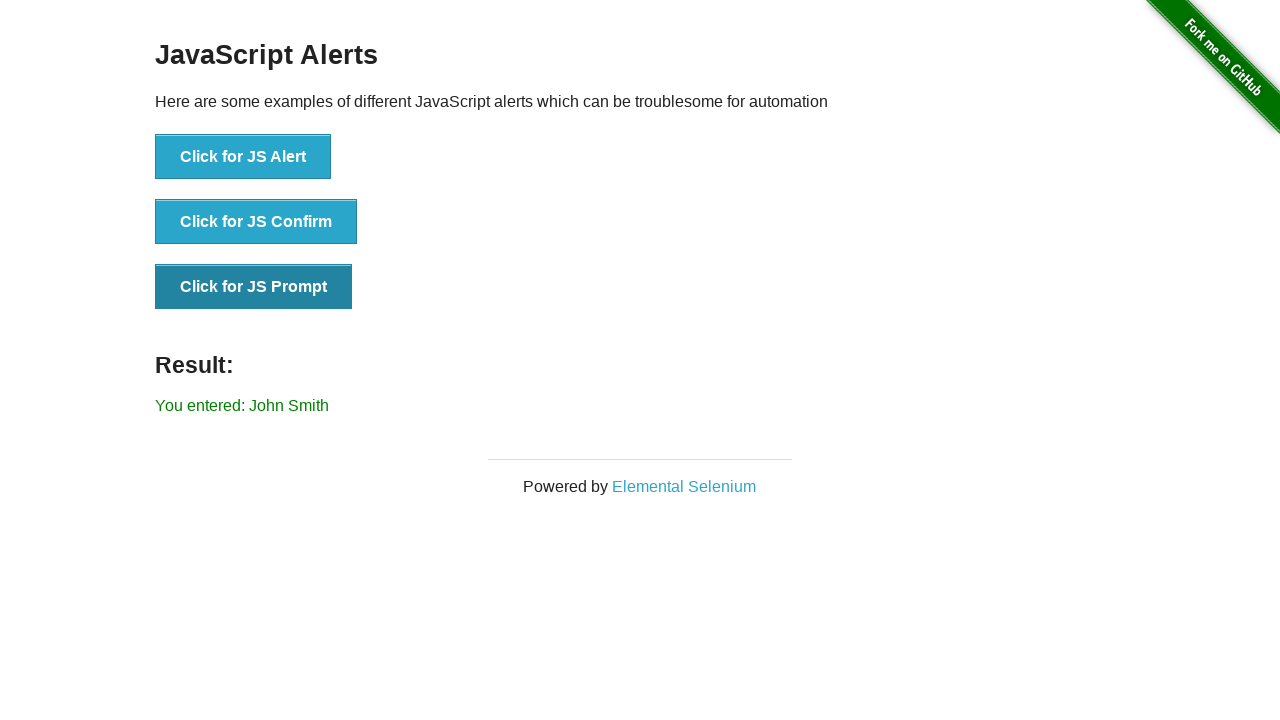